Tests filtering to display only completed items

Starting URL: https://demo.playwright.dev/todomvc

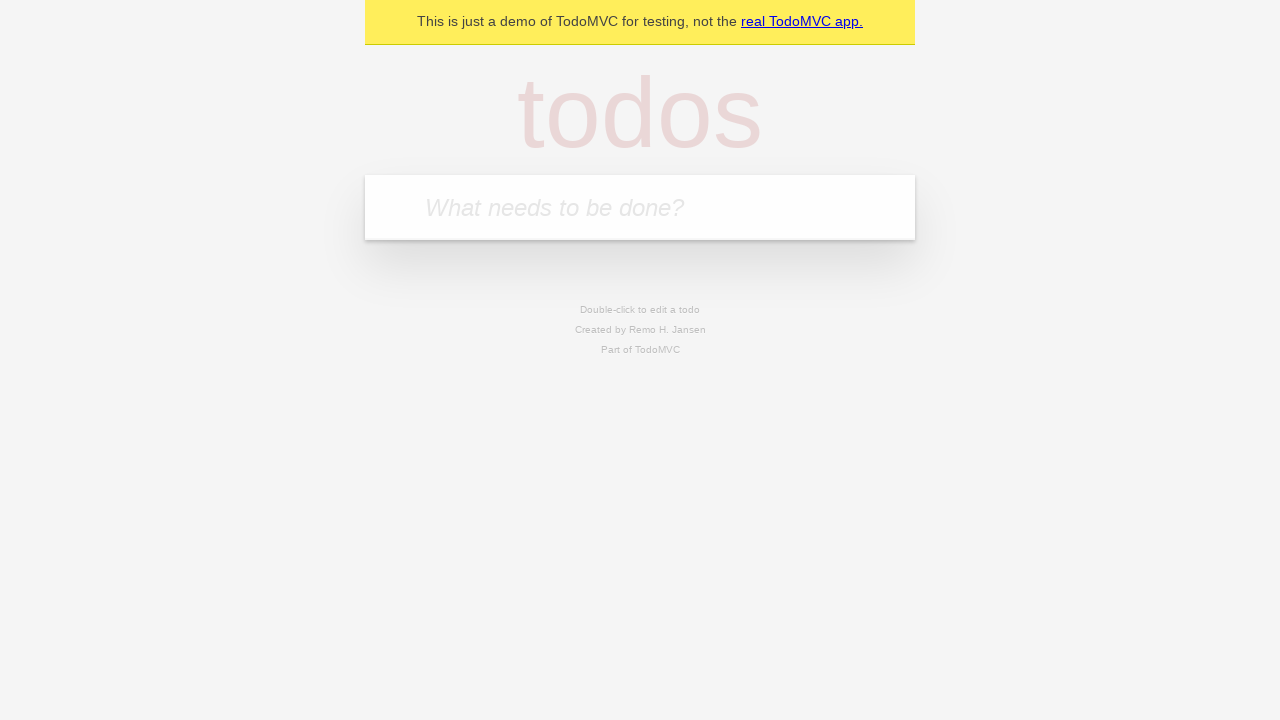

Filled todo input with 'buy some cheese' on internal:attr=[placeholder="What needs to be done?"i]
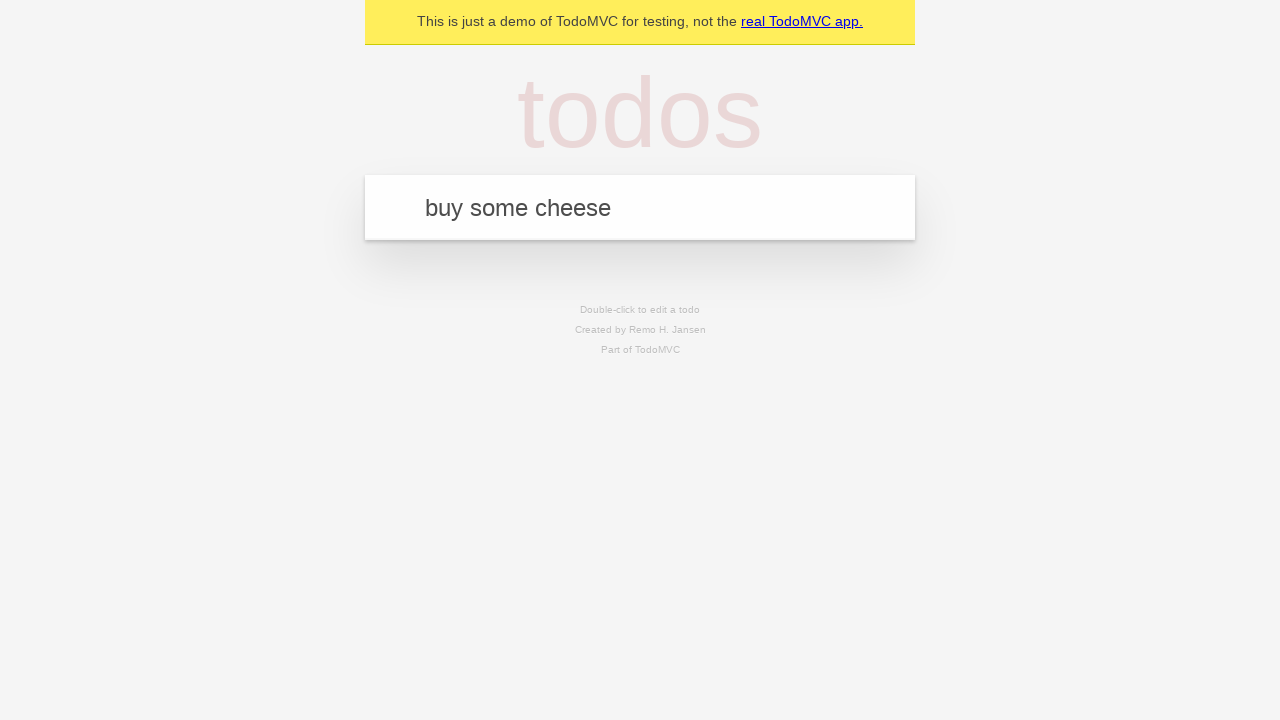

Pressed Enter to create first todo on internal:attr=[placeholder="What needs to be done?"i]
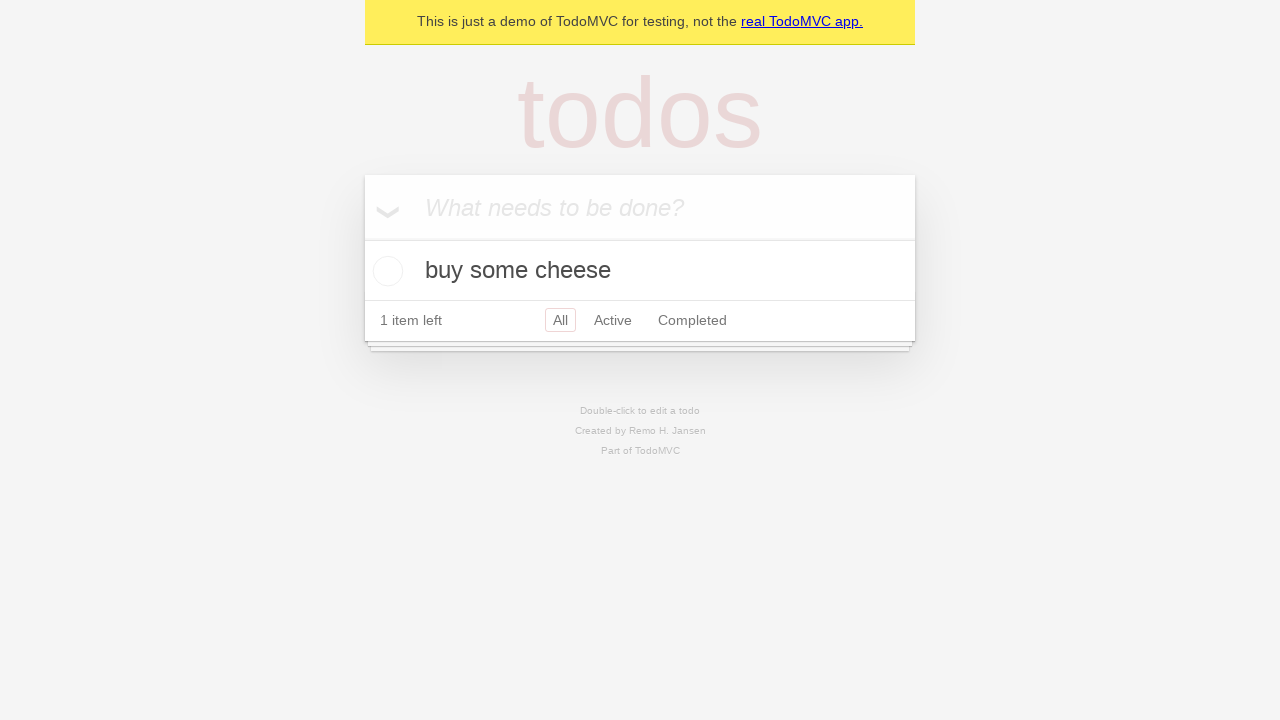

Filled todo input with 'feed the cat' on internal:attr=[placeholder="What needs to be done?"i]
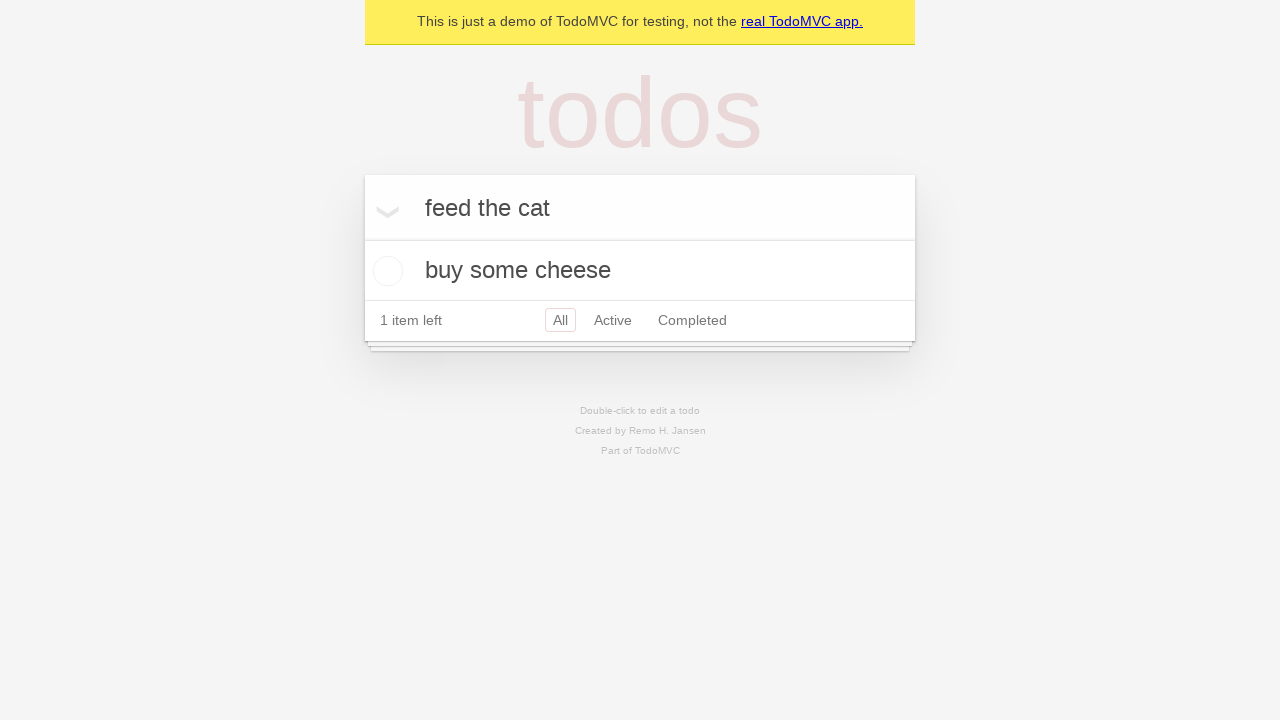

Pressed Enter to create second todo on internal:attr=[placeholder="What needs to be done?"i]
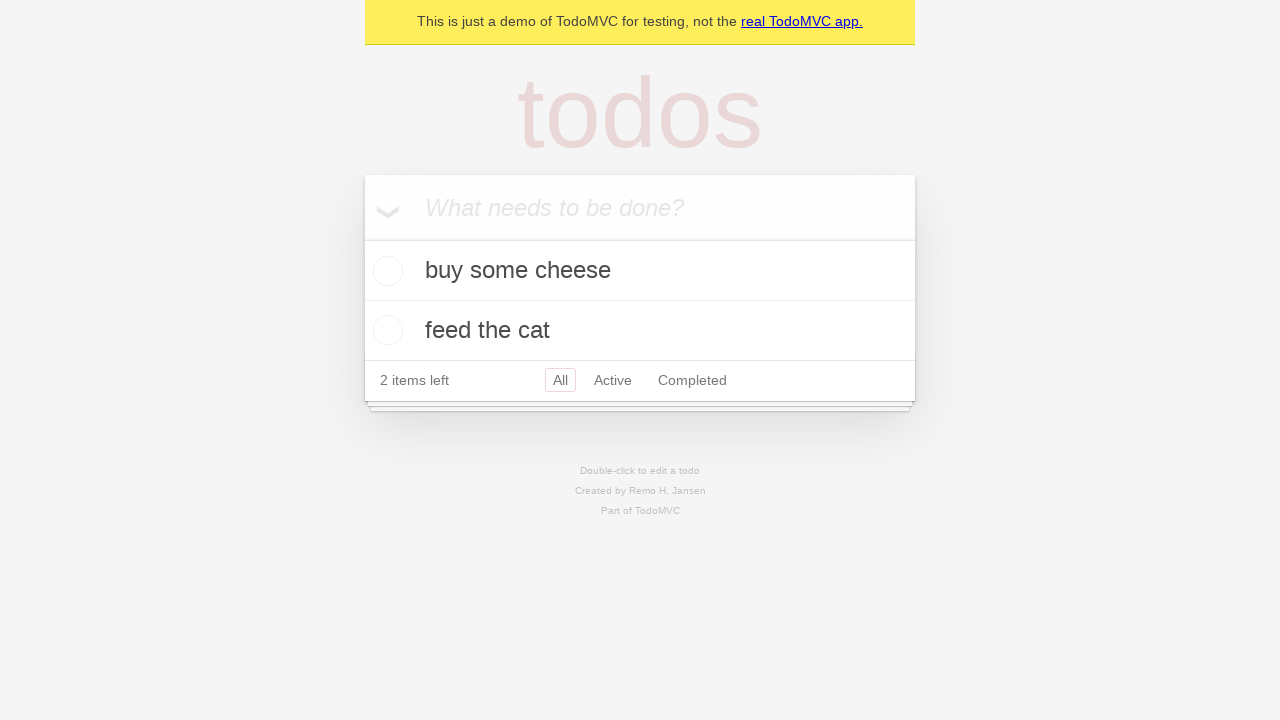

Filled todo input with 'book a doctors appointment' on internal:attr=[placeholder="What needs to be done?"i]
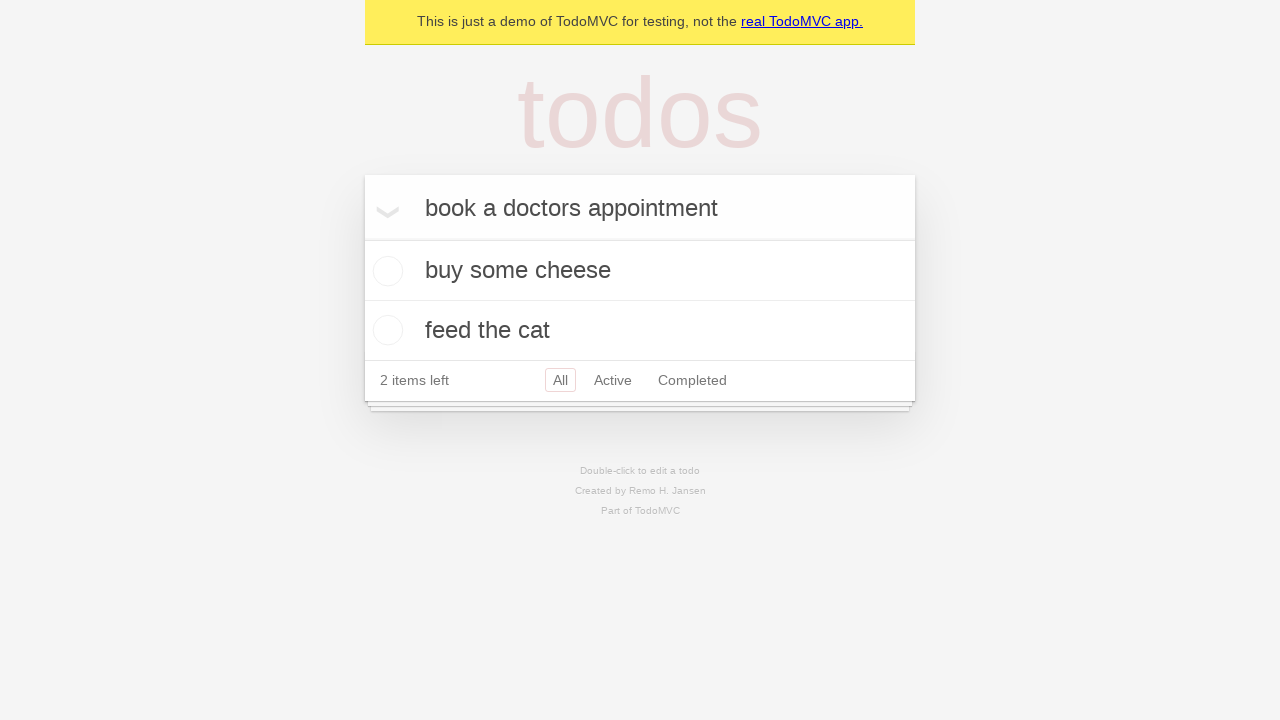

Pressed Enter to create third todo on internal:attr=[placeholder="What needs to be done?"i]
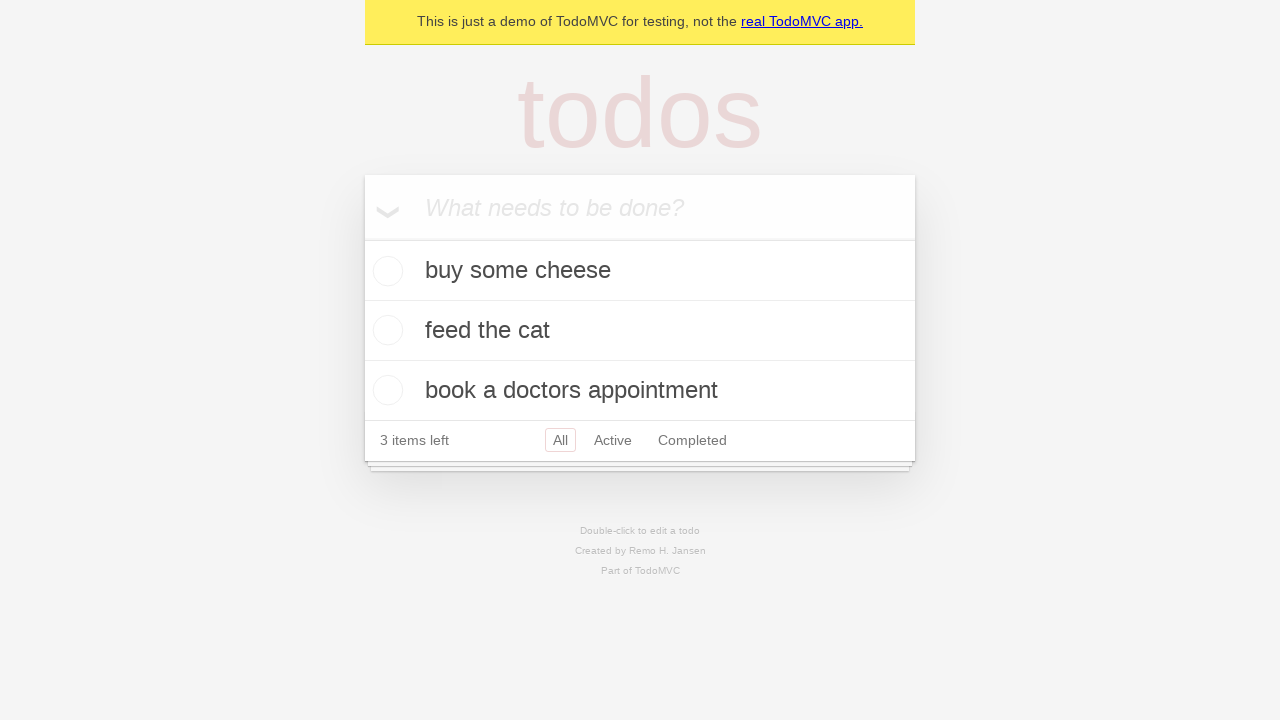

Checked the checkbox for second todo item at (385, 330) on internal:testid=[data-testid="todo-item"s] >> nth=1 >> internal:role=checkbox
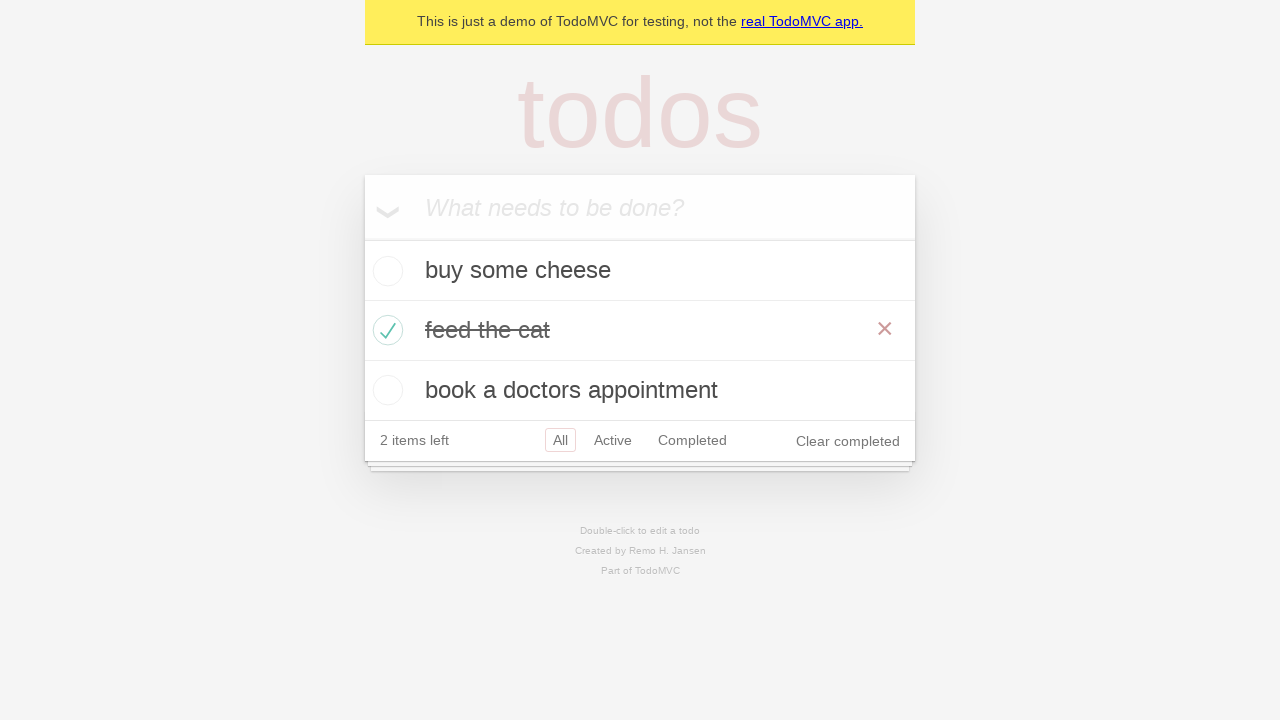

Clicked Completed filter link to display only completed items at (692, 440) on internal:role=link[name="Completed"i]
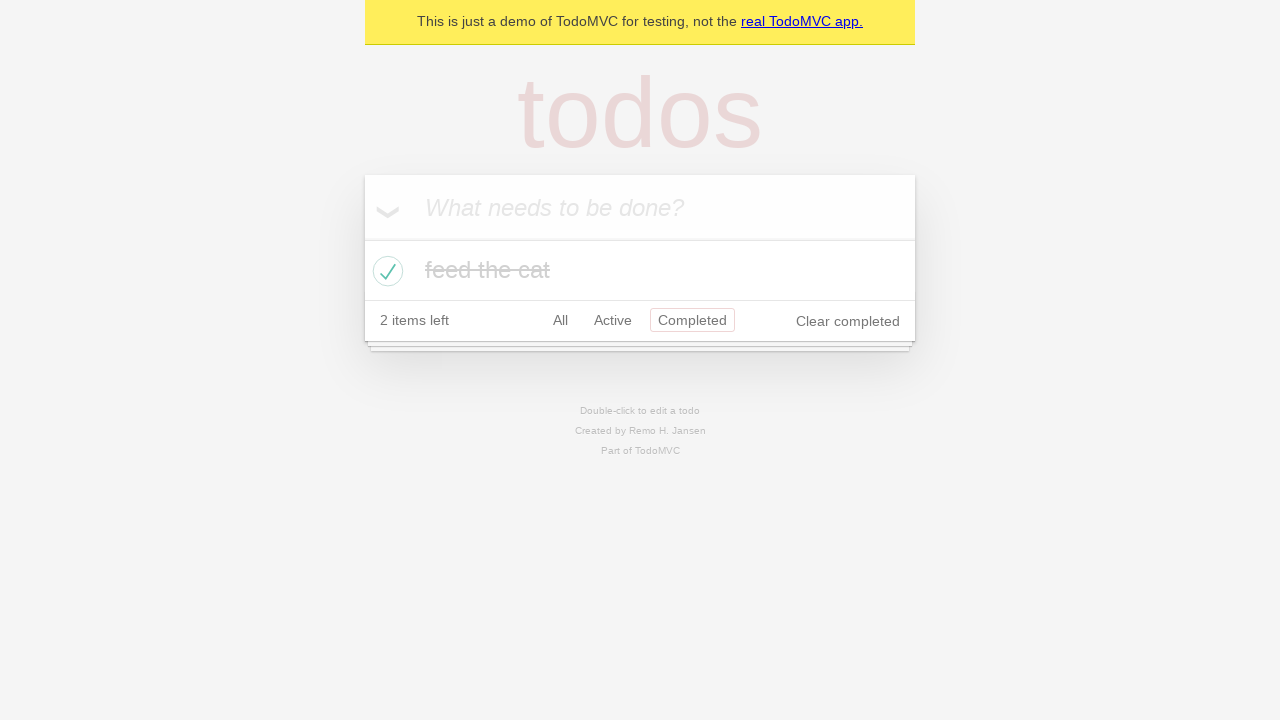

Waited for todo item to be visible, confirming filtered view is loaded
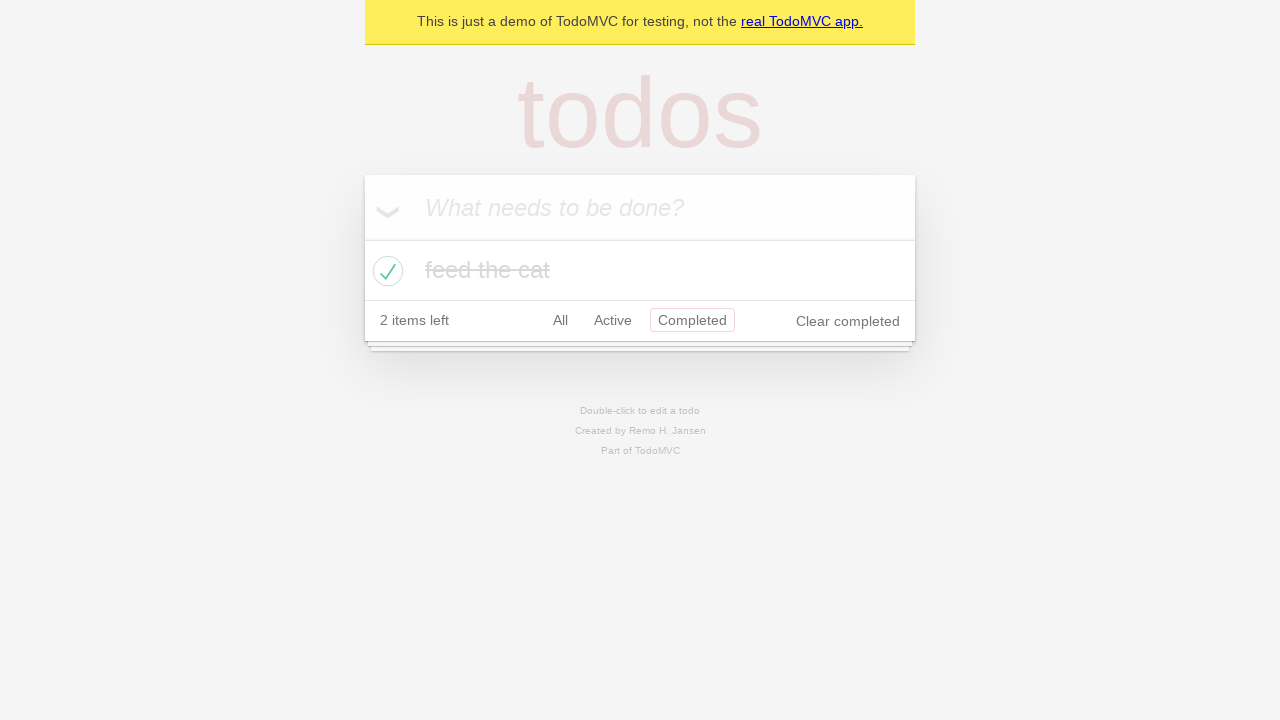

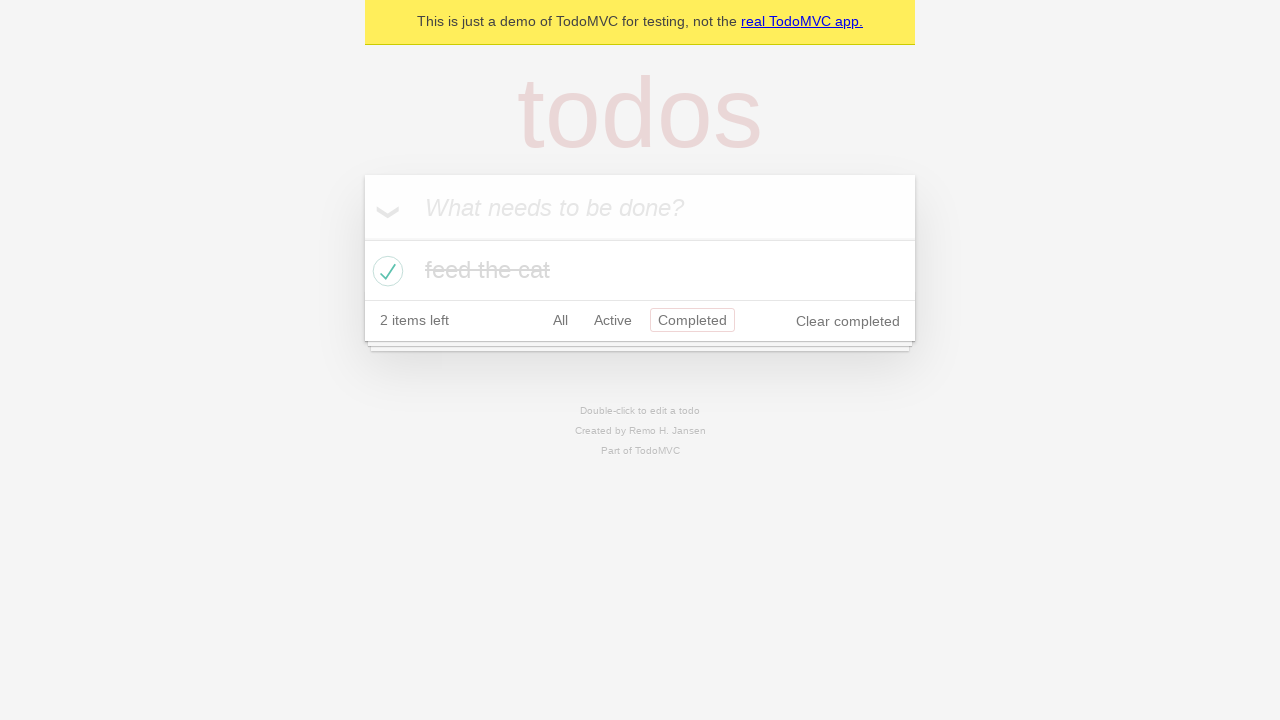